Tests alert handling functionality by interacting with three different alert scenarios: simple alert, confirmation alert, and prompt alert with text input

Starting URL: https://cursoautomacao.netlify.app/

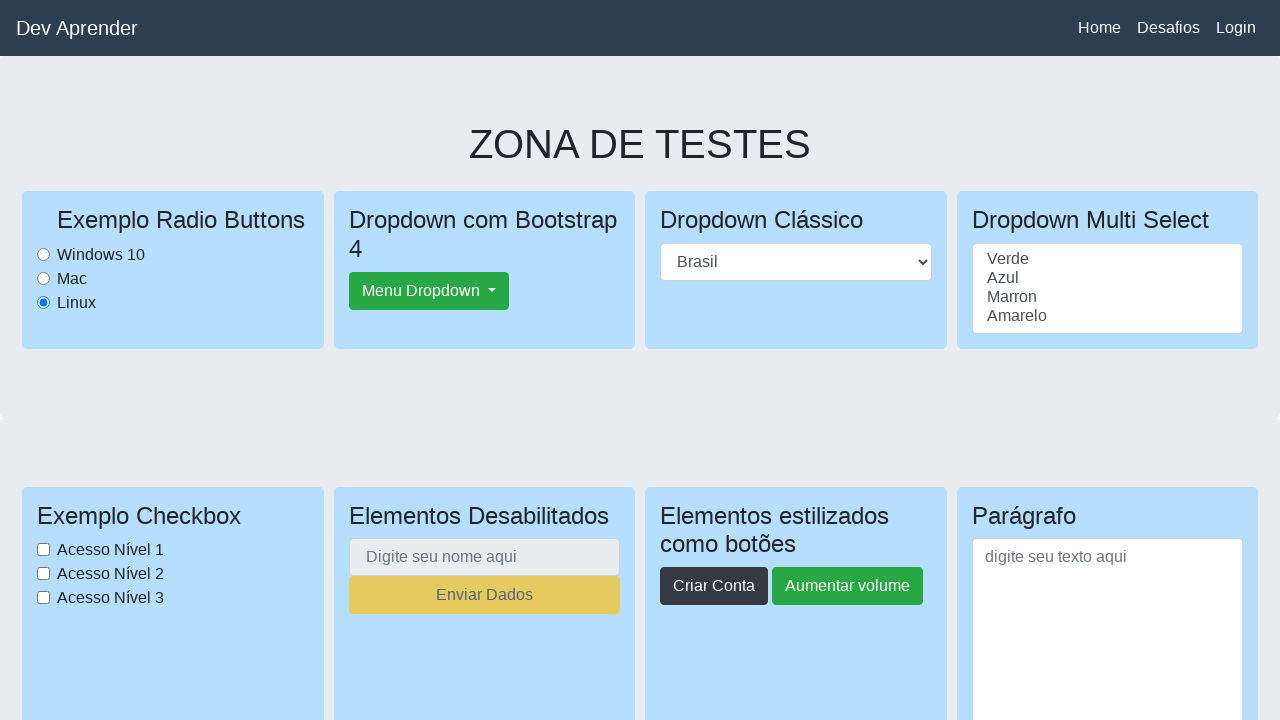

Scrolled down to make elements visible
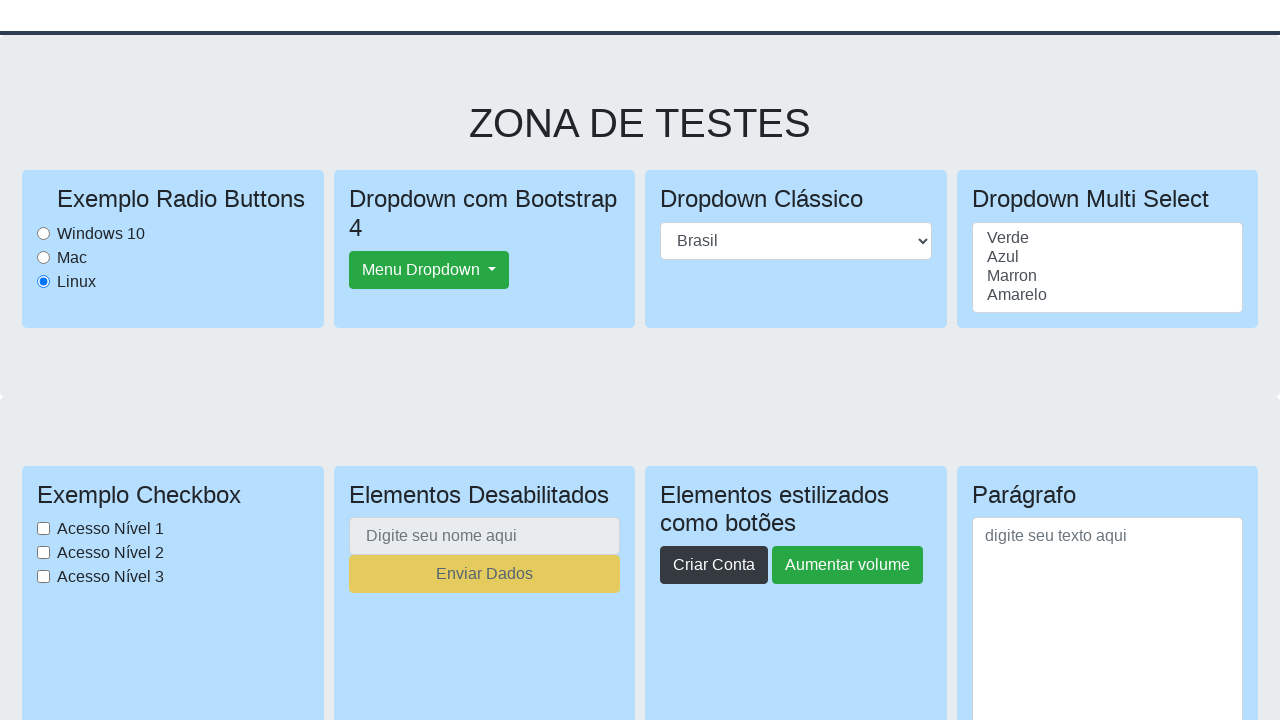

Filled name field with 'jhonatan' on #nome
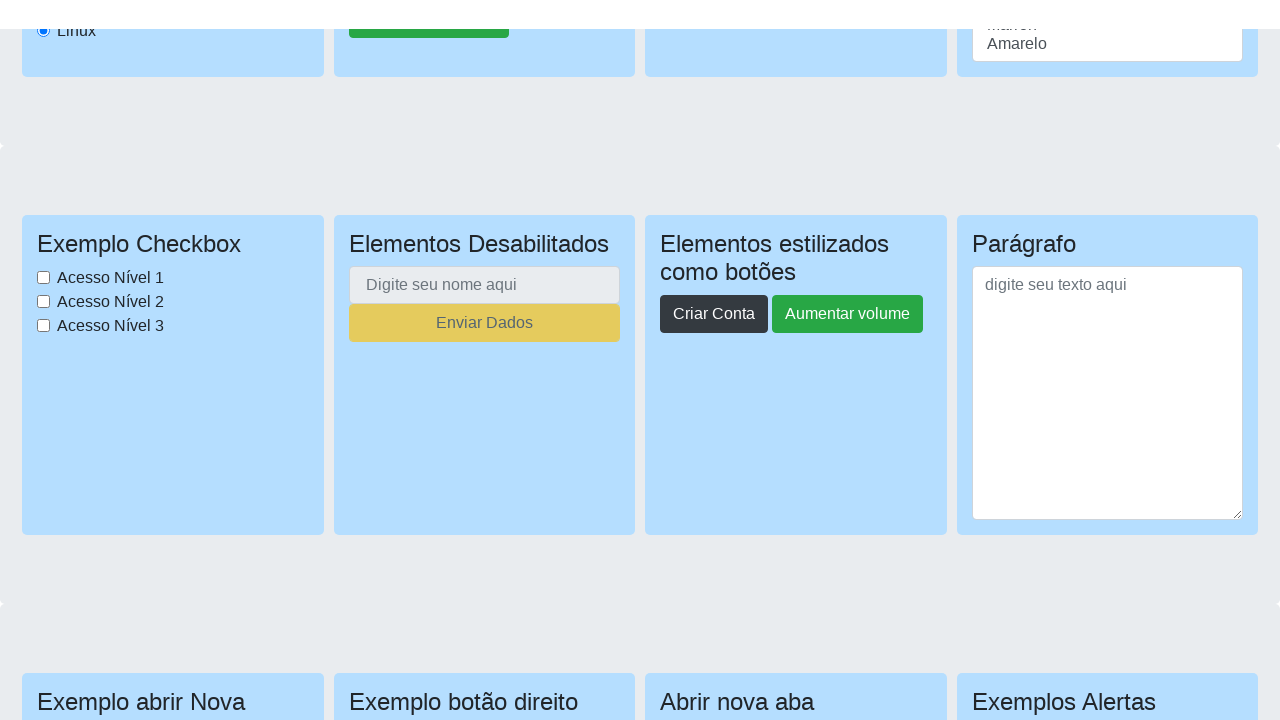

Clicked alert button at (1006, 360) on #buttonalerta
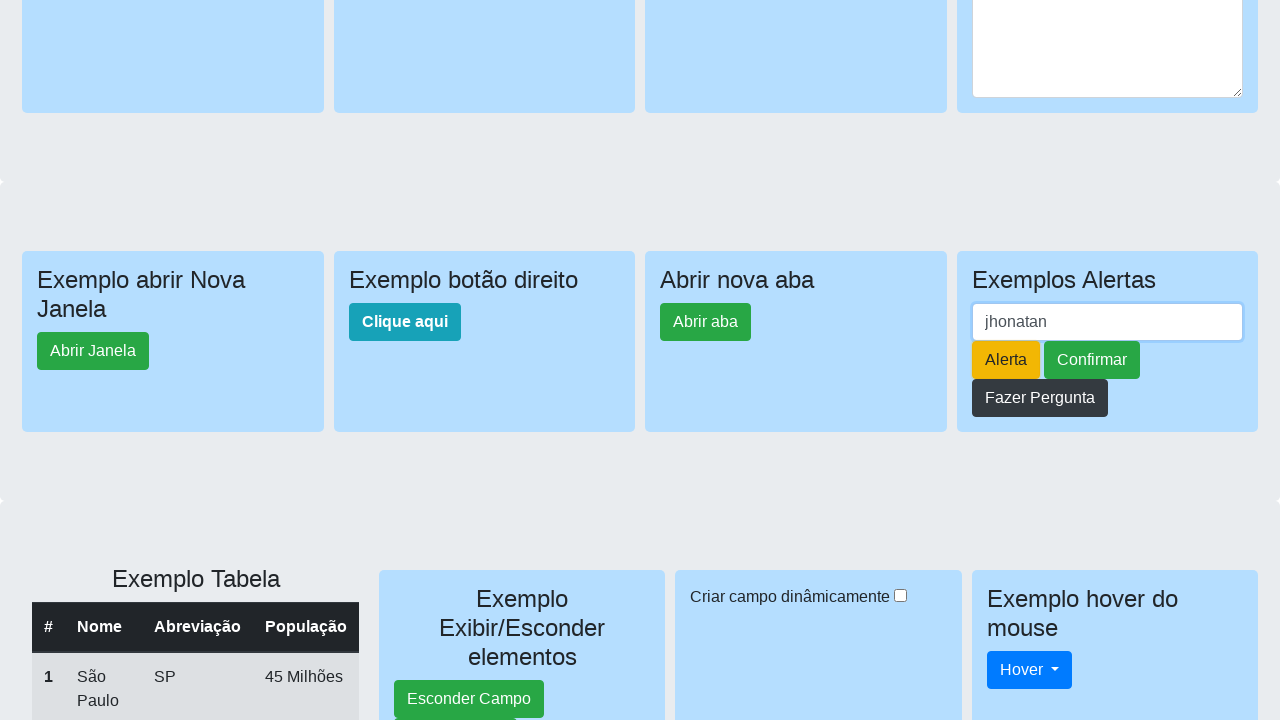

Clicked alert button and accepted dialog at (1006, 360) on #buttonalerta
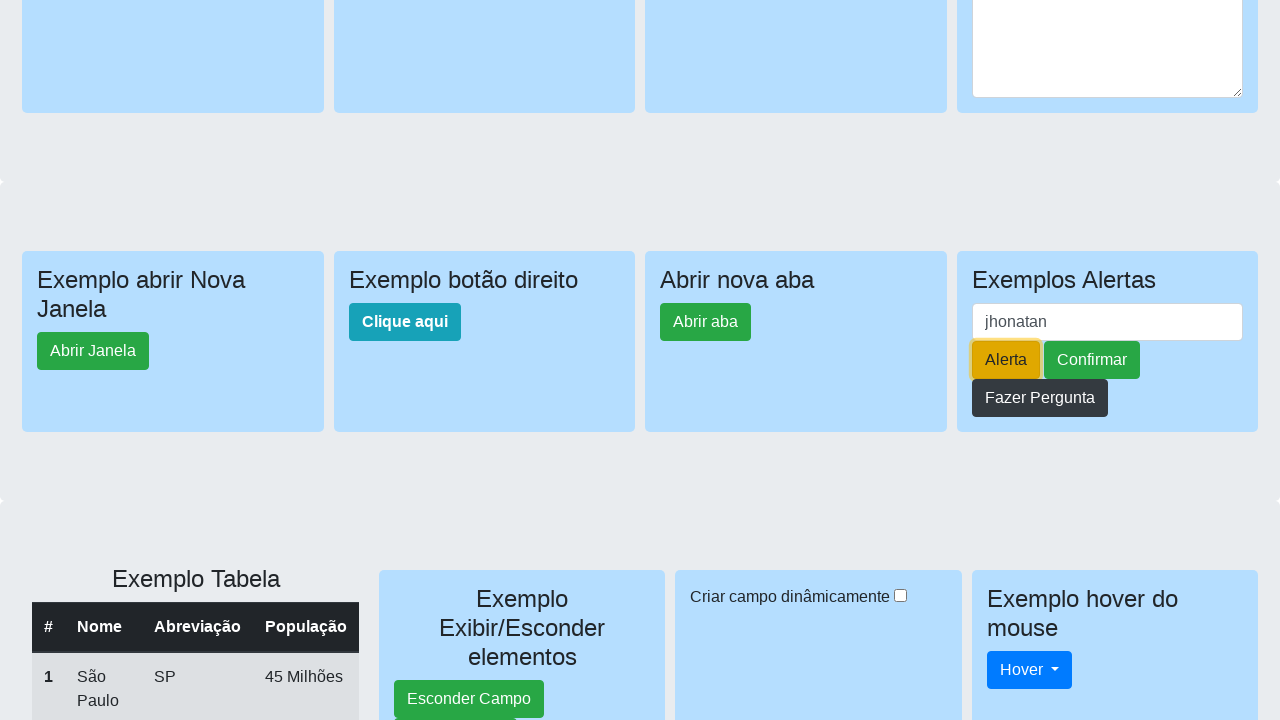

Filled name field with 'marcos' on #nome
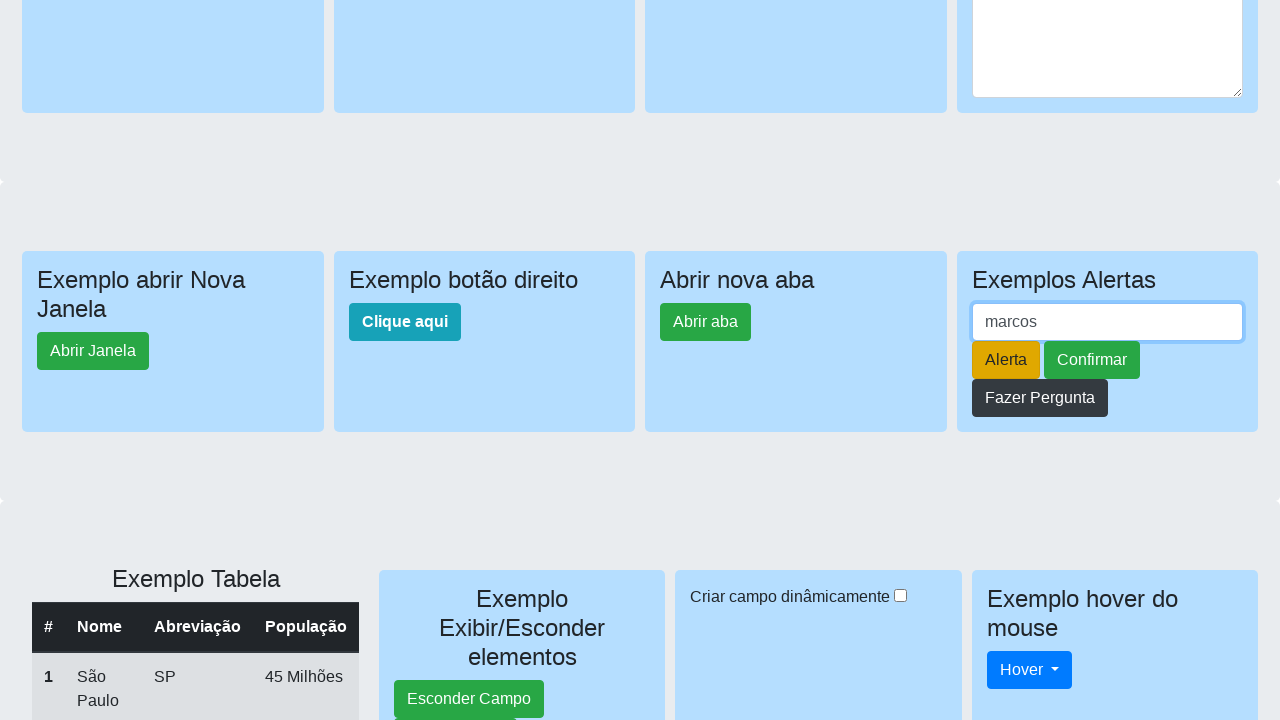

Clicked alert button and accepted simple alert dialog at (1006, 360) on #buttonalerta
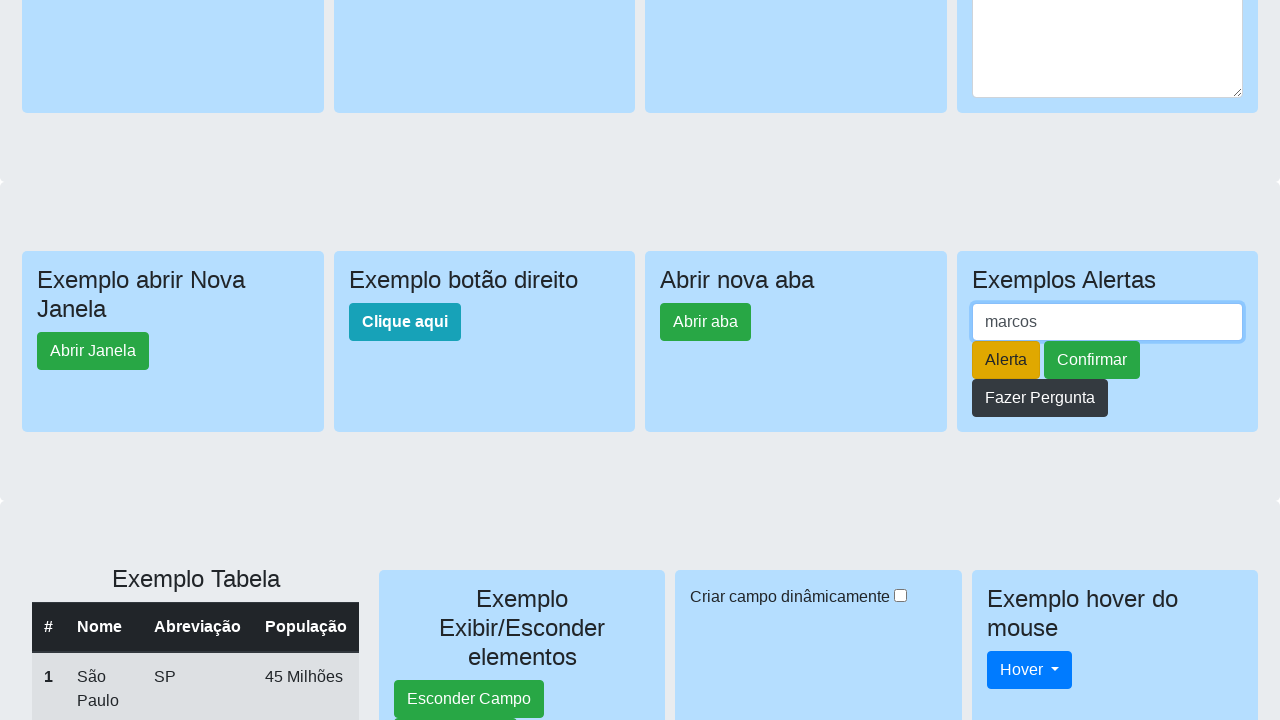

Clicked confirmation button and accepted confirmation dialog at (1092, 360) on #buttonconfirmar
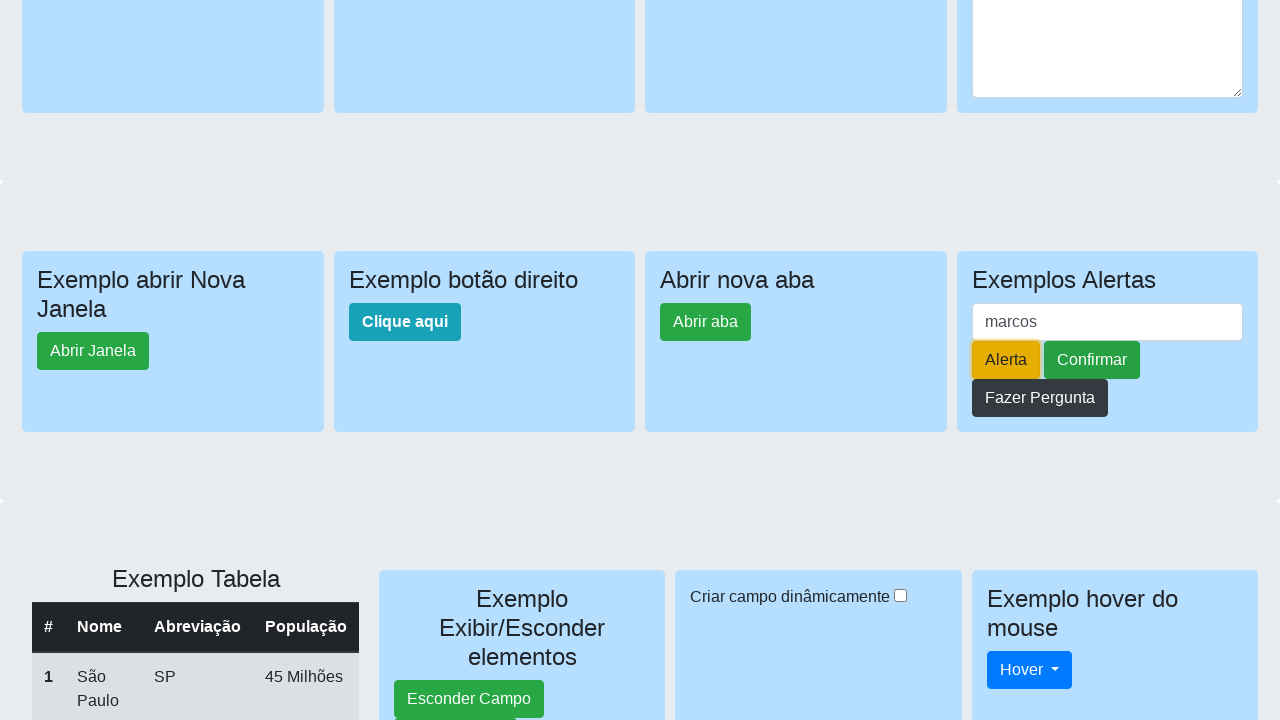

Clicked prompt button and accepted prompt dialog with text 'jhonatan' at (1040, 398) on #botaoPrompt
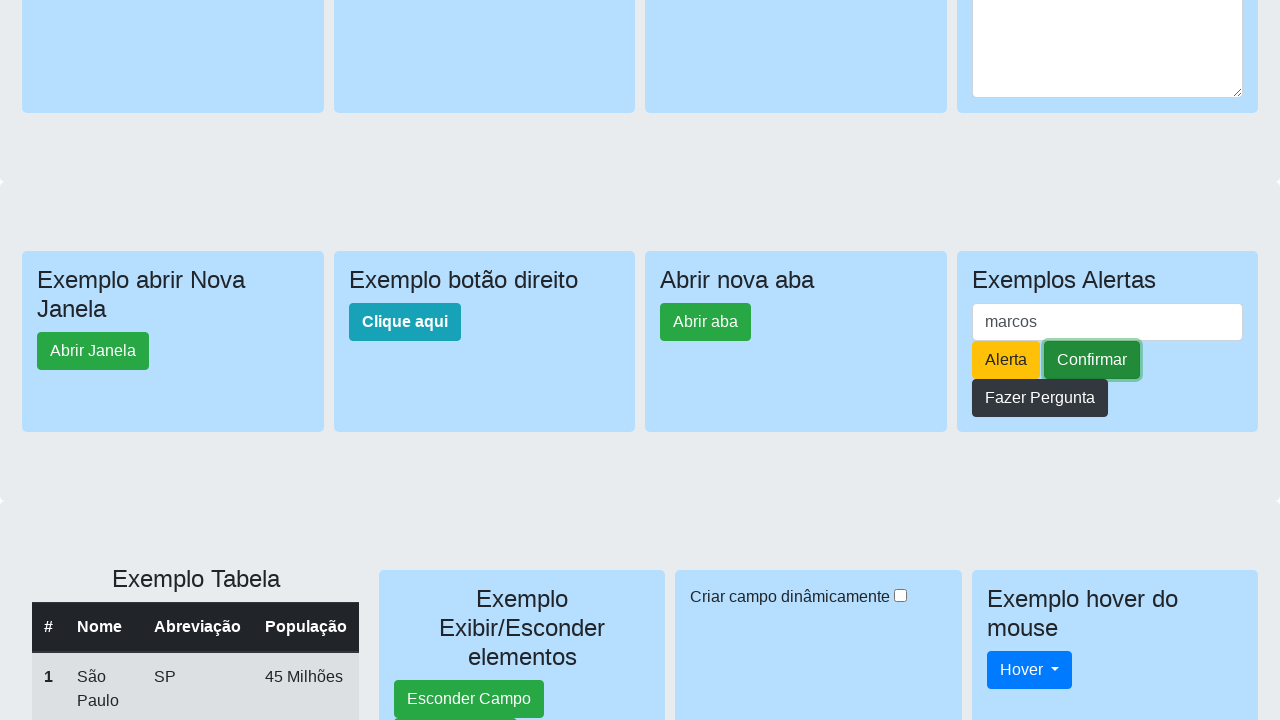

Waited for follow-up dialog and dismissed it
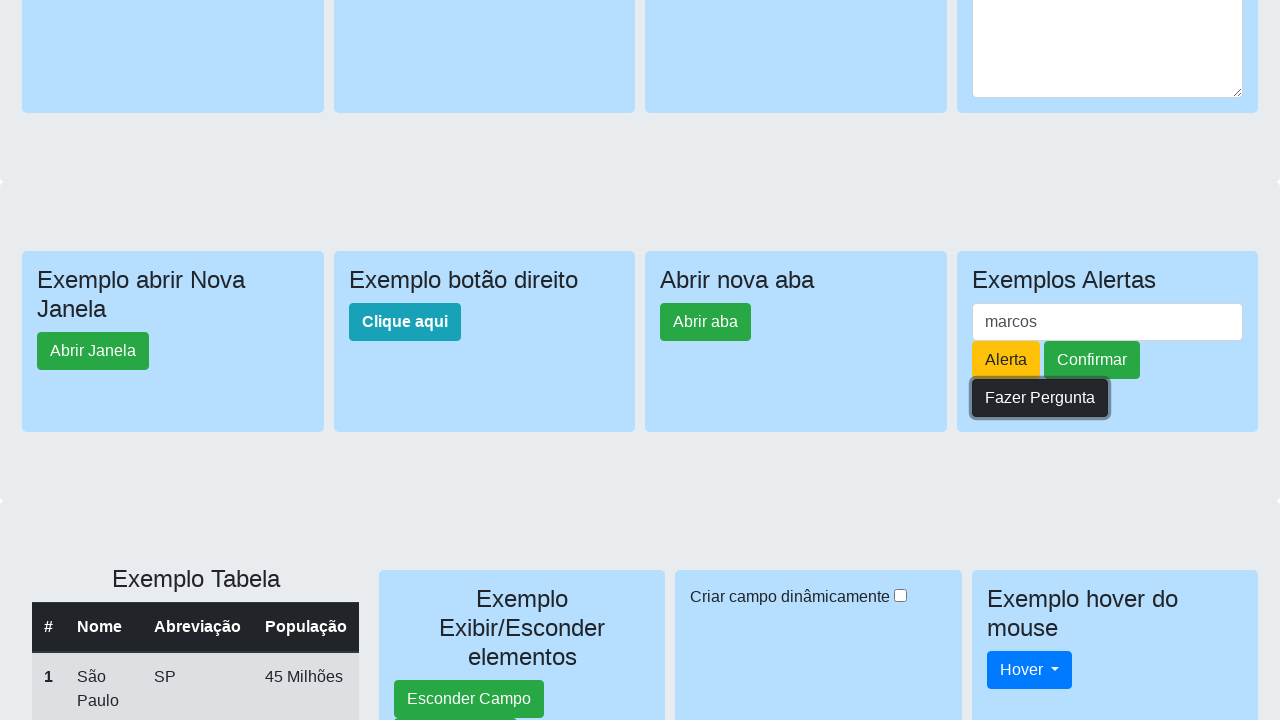

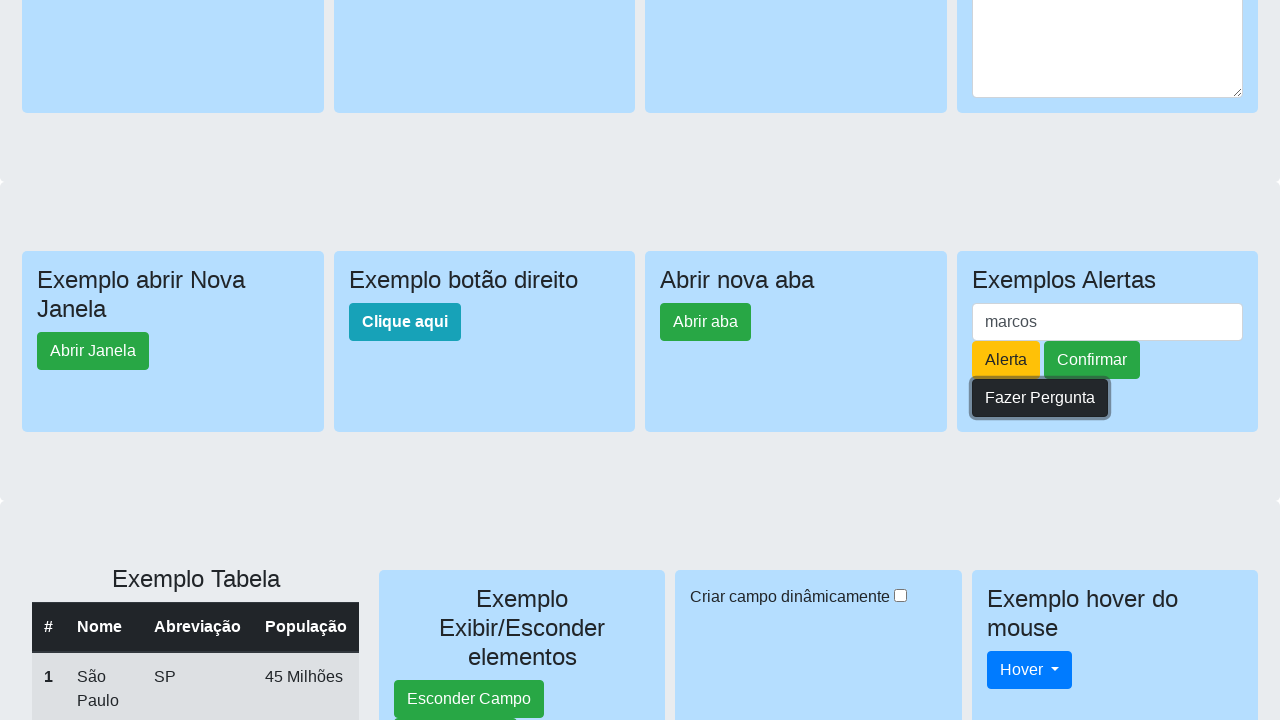